Opens the Ticketpro.by homepage and verifies that the logo element is displayed

Starting URL: https://www.ticketpro.by/

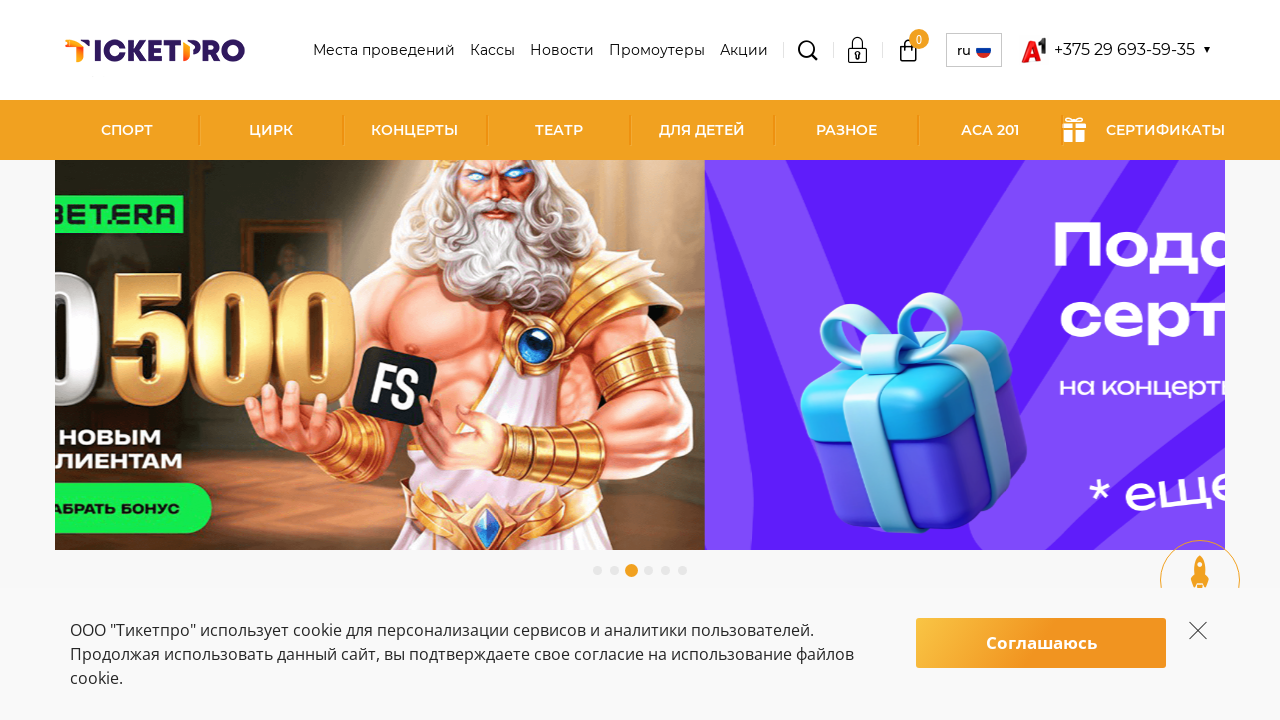

Navigated to Ticketpro.by homepage
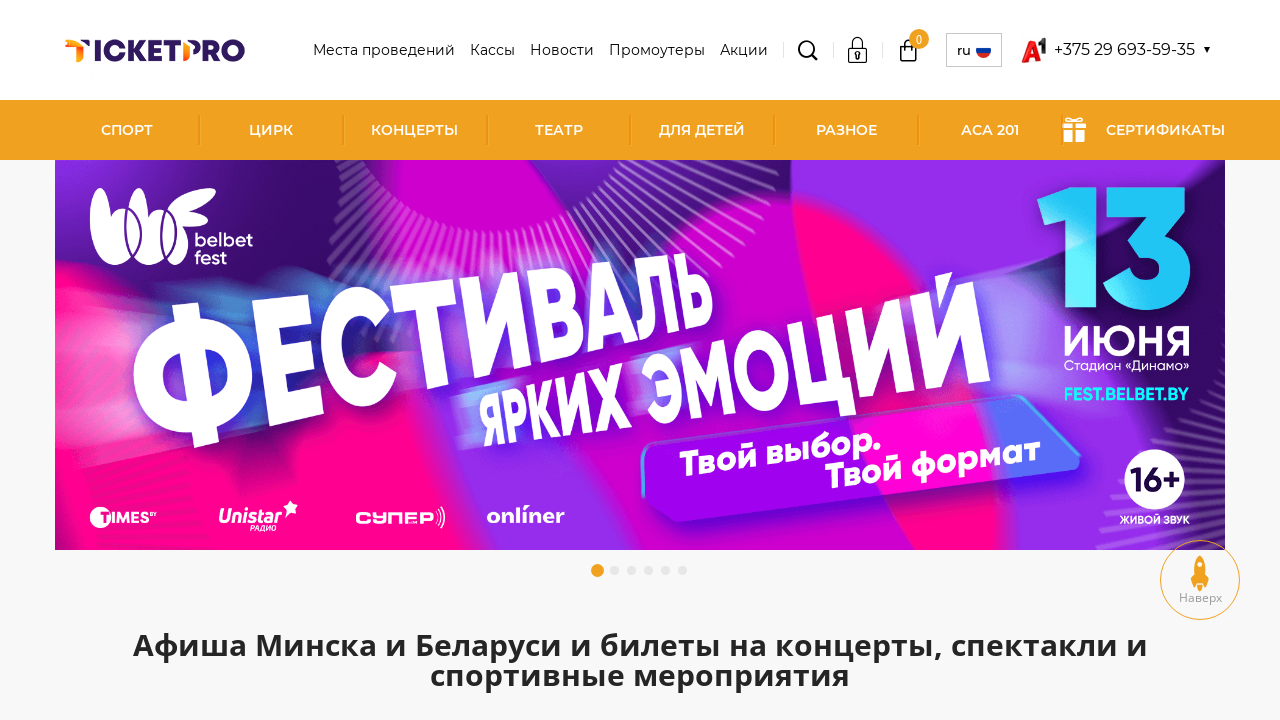

Located logo element
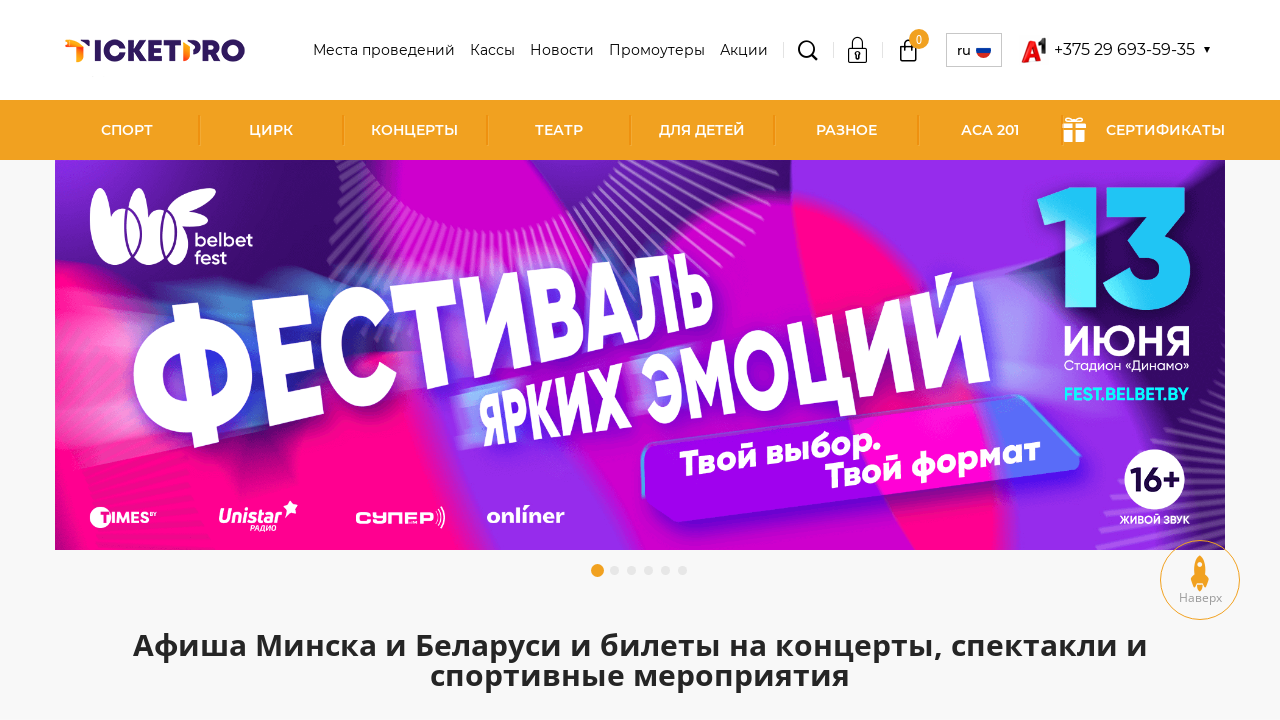

Waited for logo to become visible
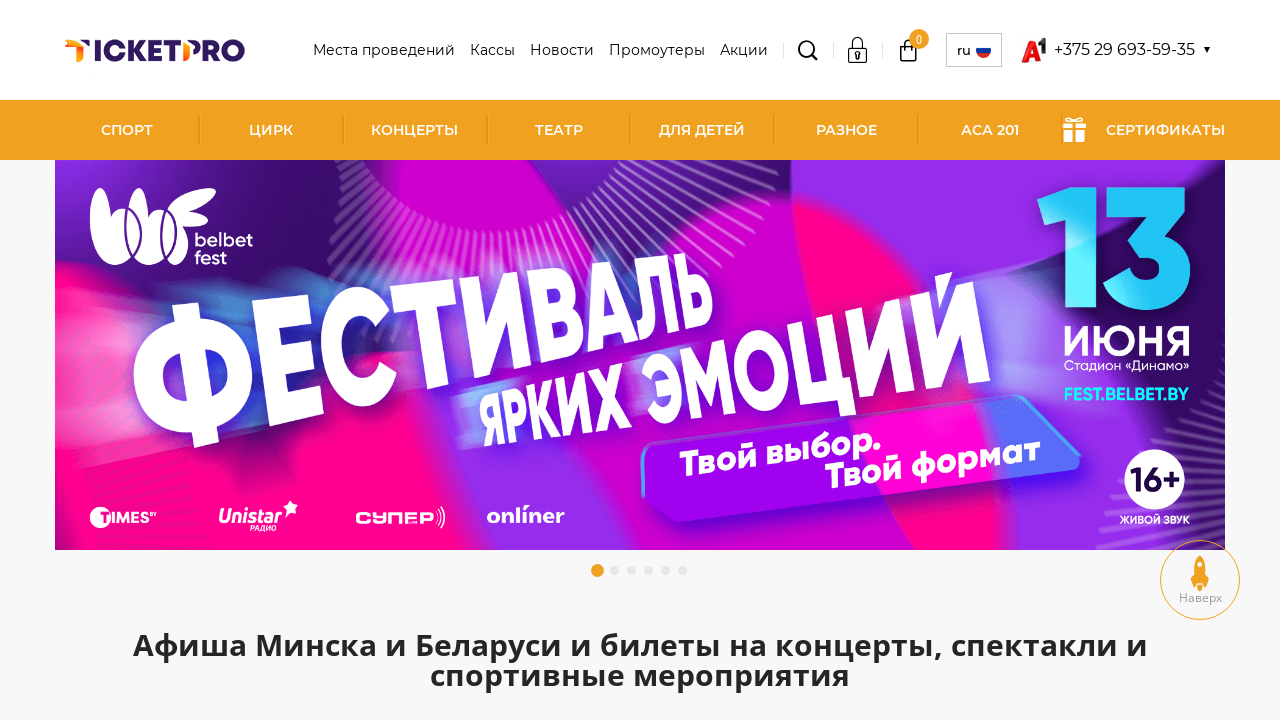

Verified that logo element is displayed
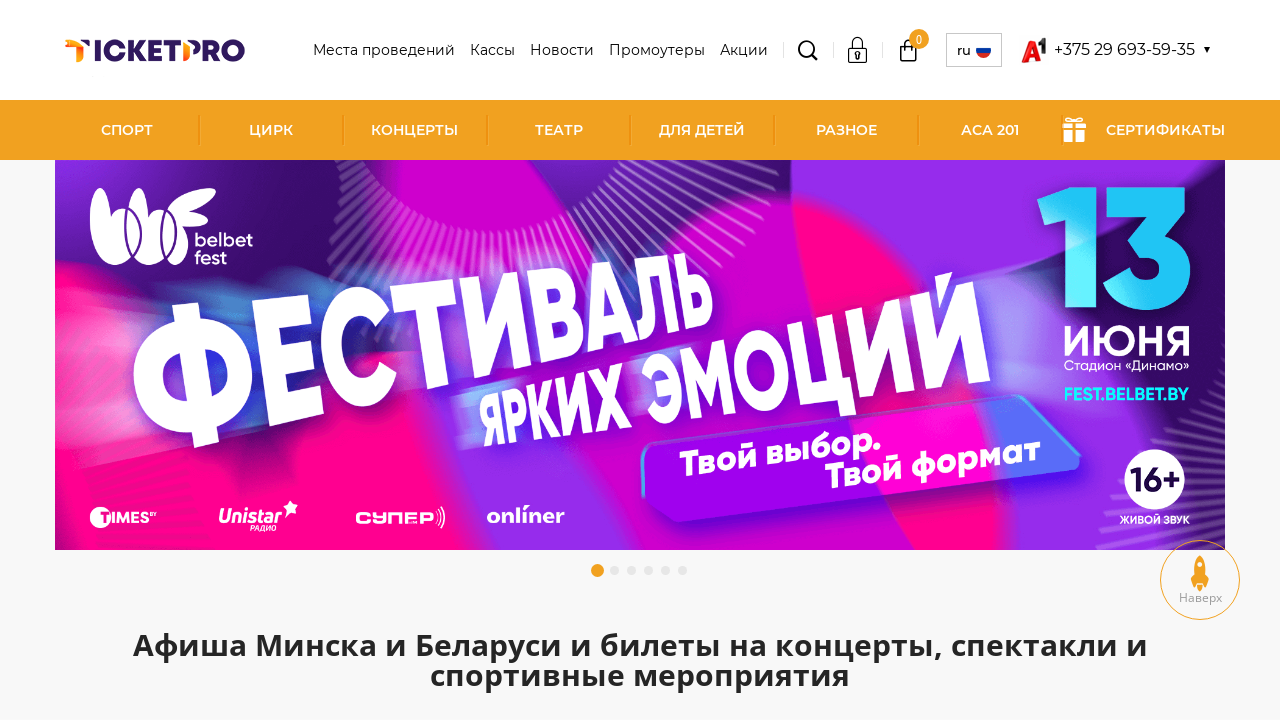

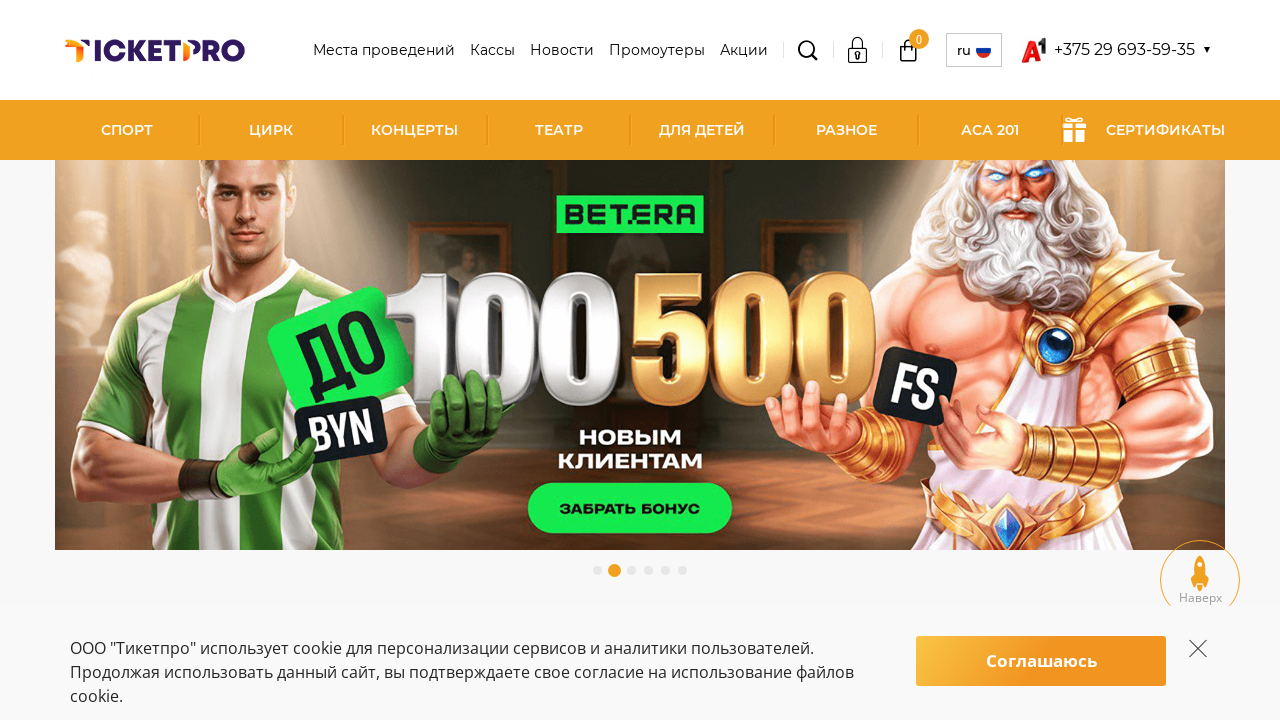